Tests flight booking flow by selecting departure and arrival cities, choosing a flight, and completing the purchase

Starting URL: http://blazedemo.com/

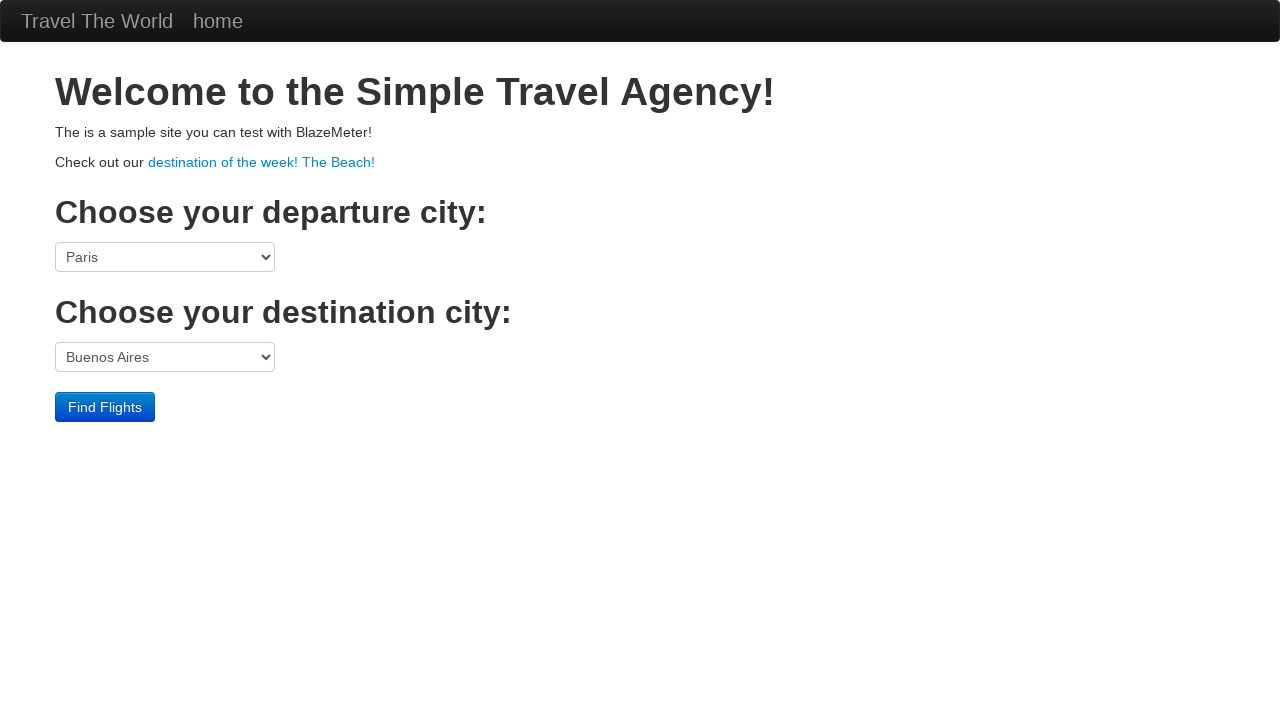

Navigated to BlazeDemo flight booking website
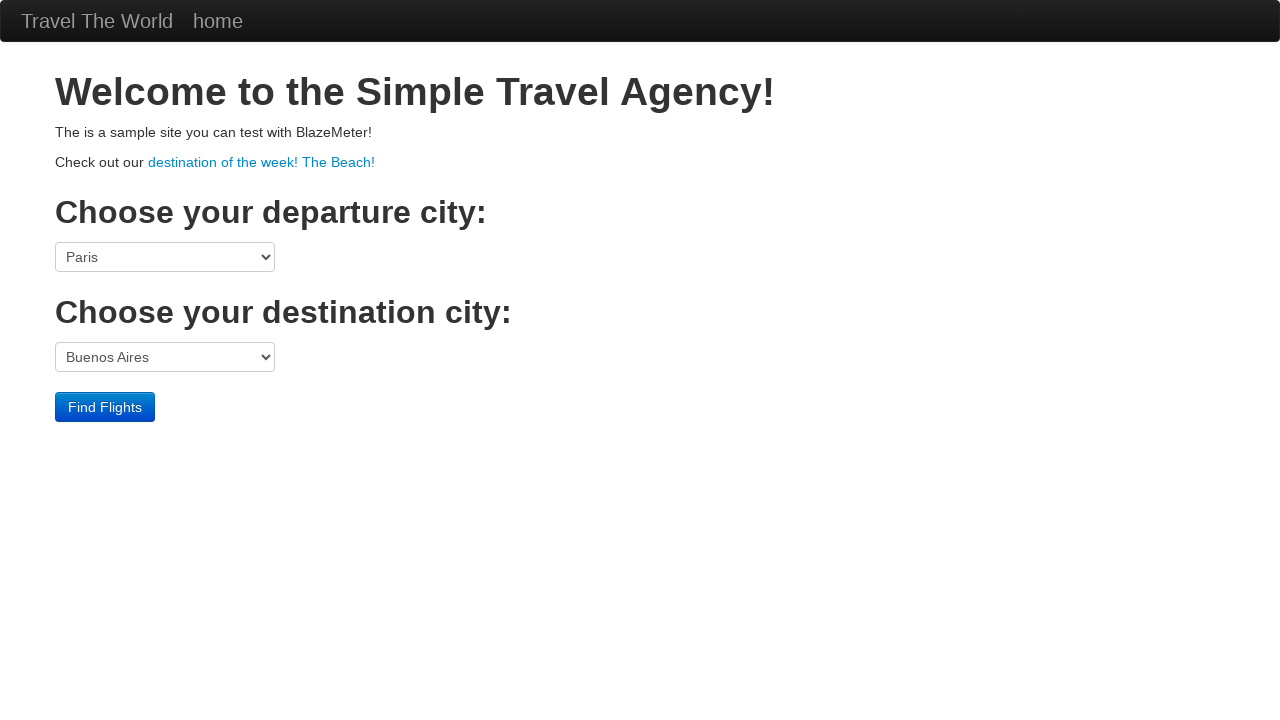

Selected Boston as departure city on select[name='fromPort']
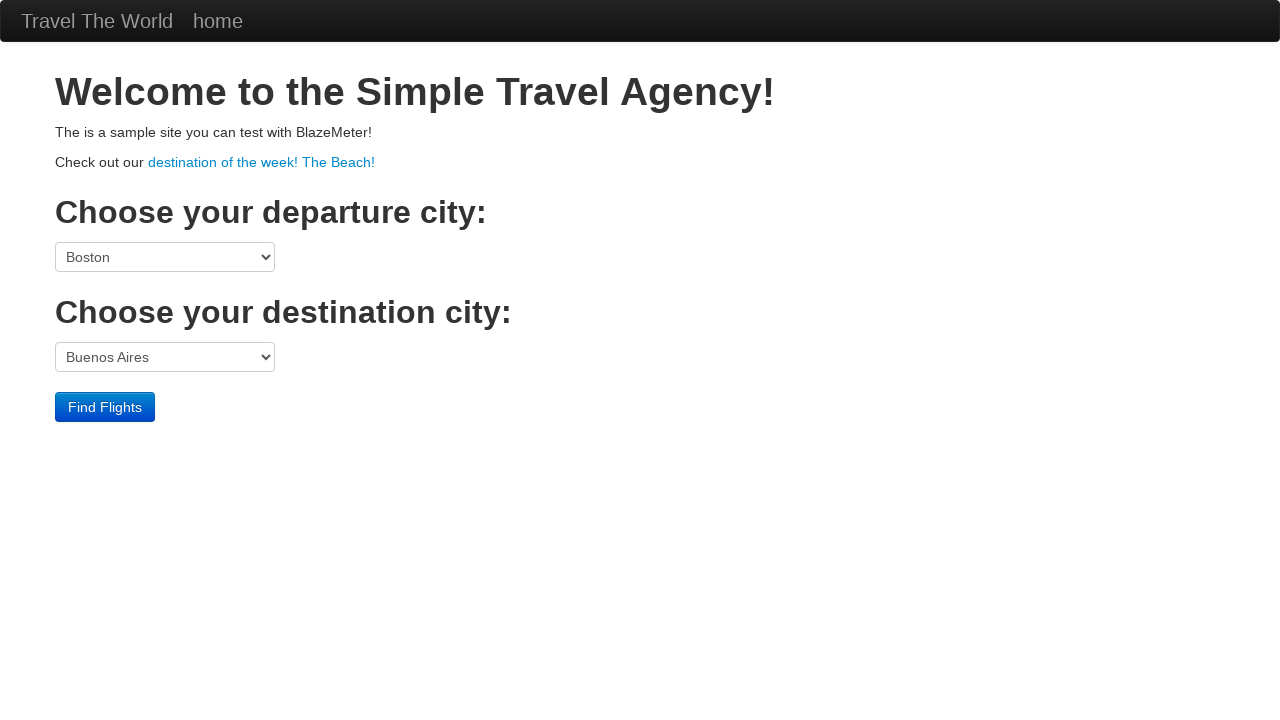

Selected London as destination city on select[name='toPort']
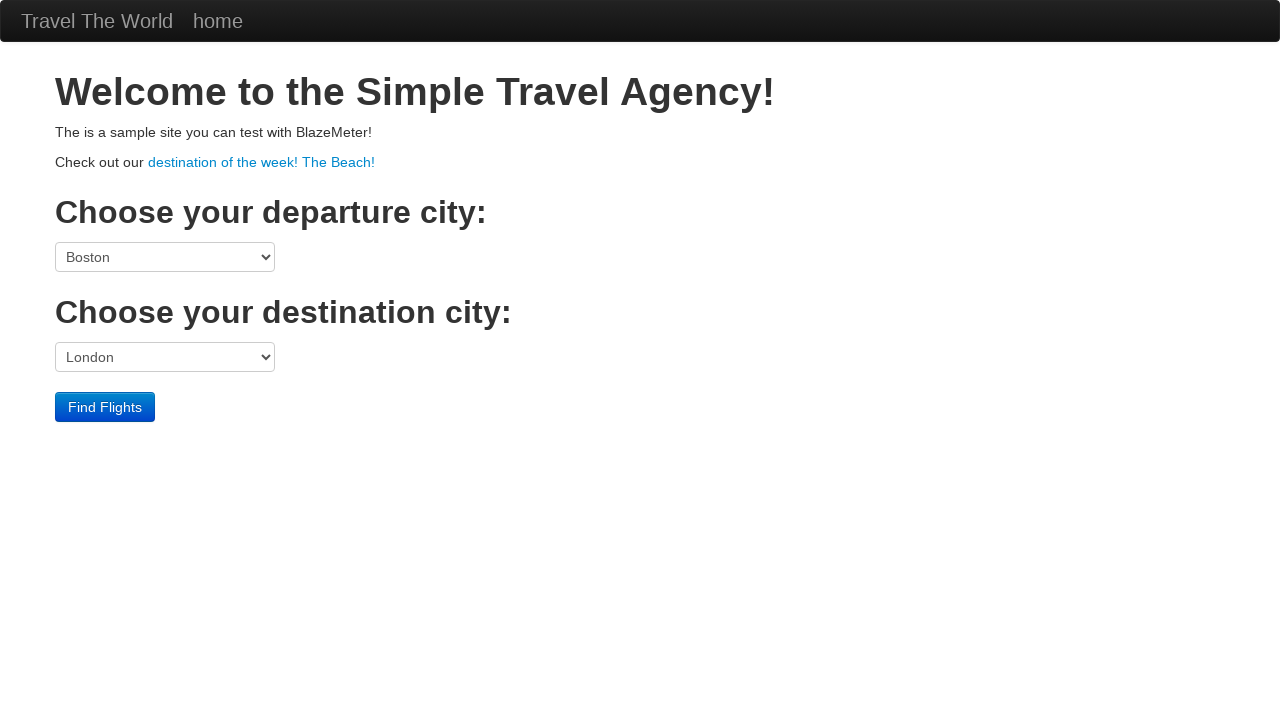

Clicked Find Flights button to search for available flights at (105, 407) on .btn-primary
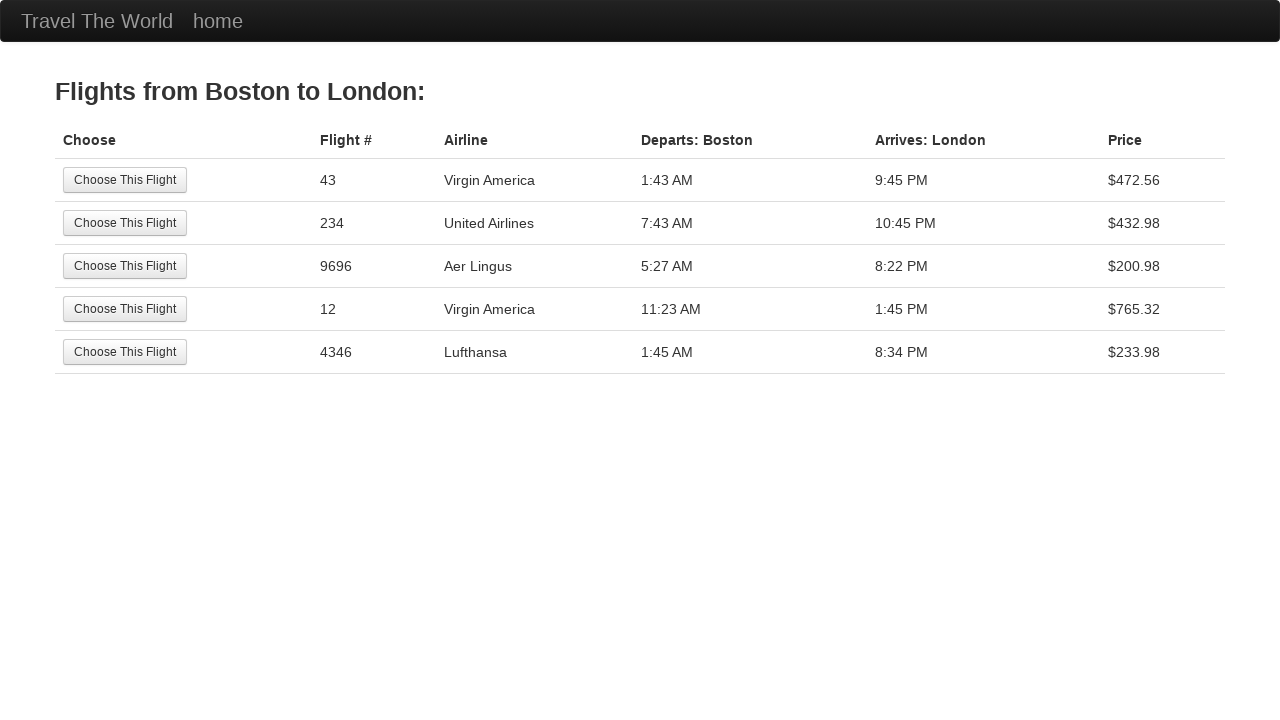

Selected the second flight option from search results at (125, 223) on tr:nth-child(2) .btn
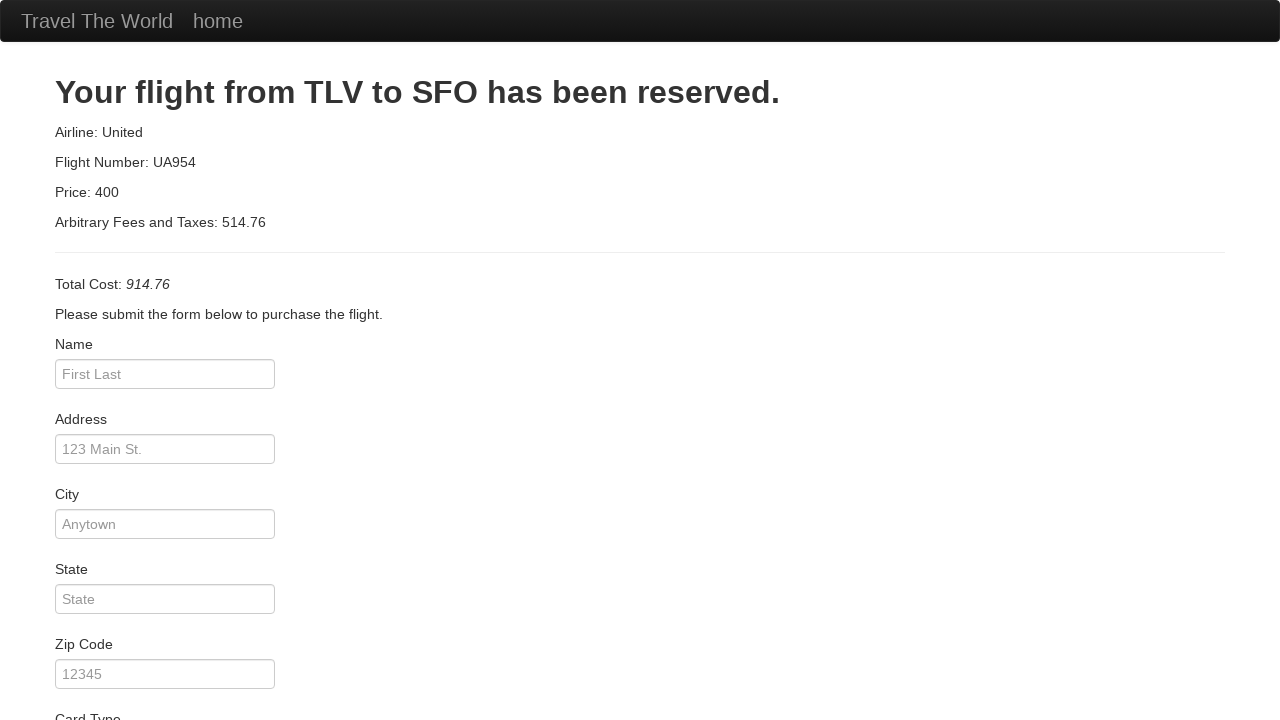

Clicked button to complete the purchase at (118, 685) on .btn-primary
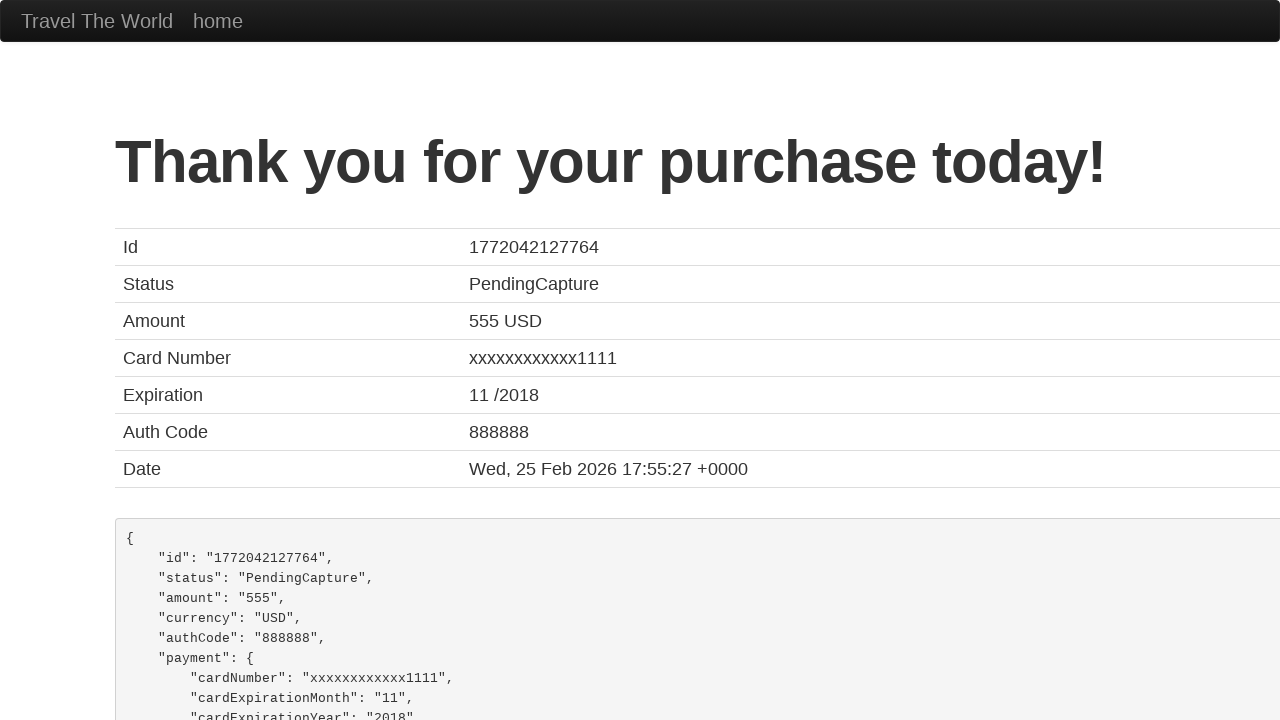

Confirmed success message appeared - purchase completed successfully
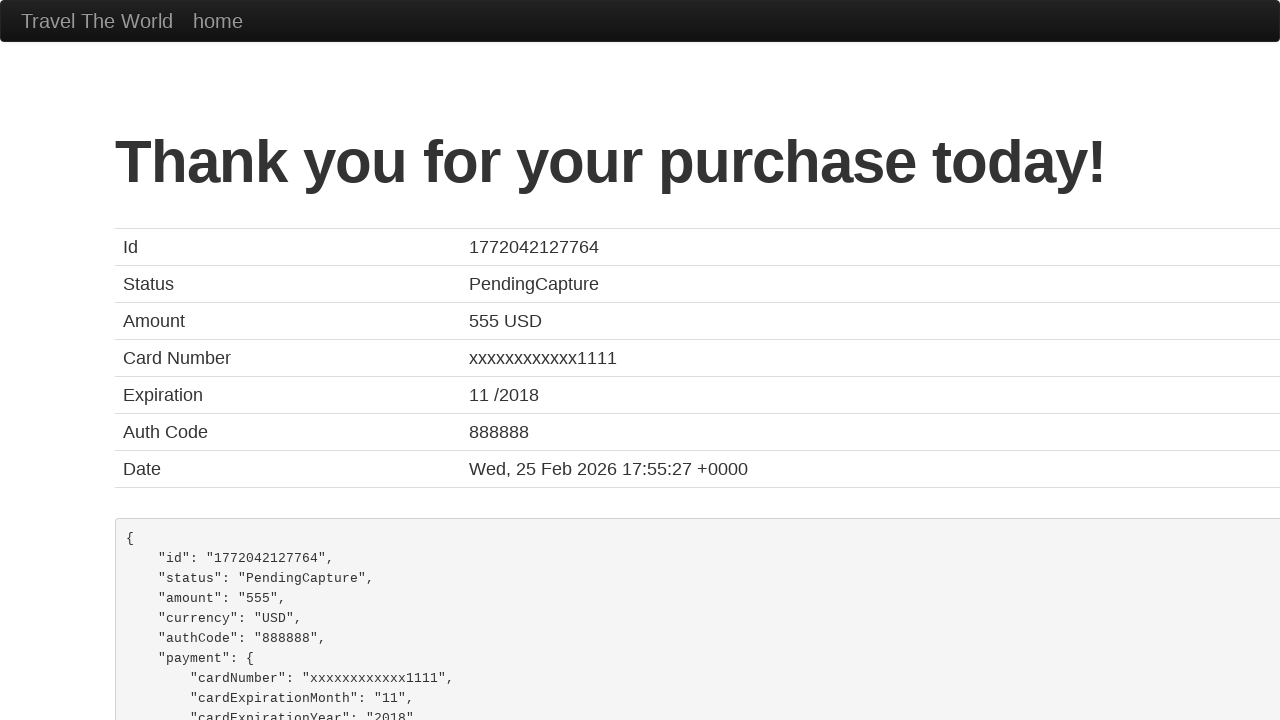

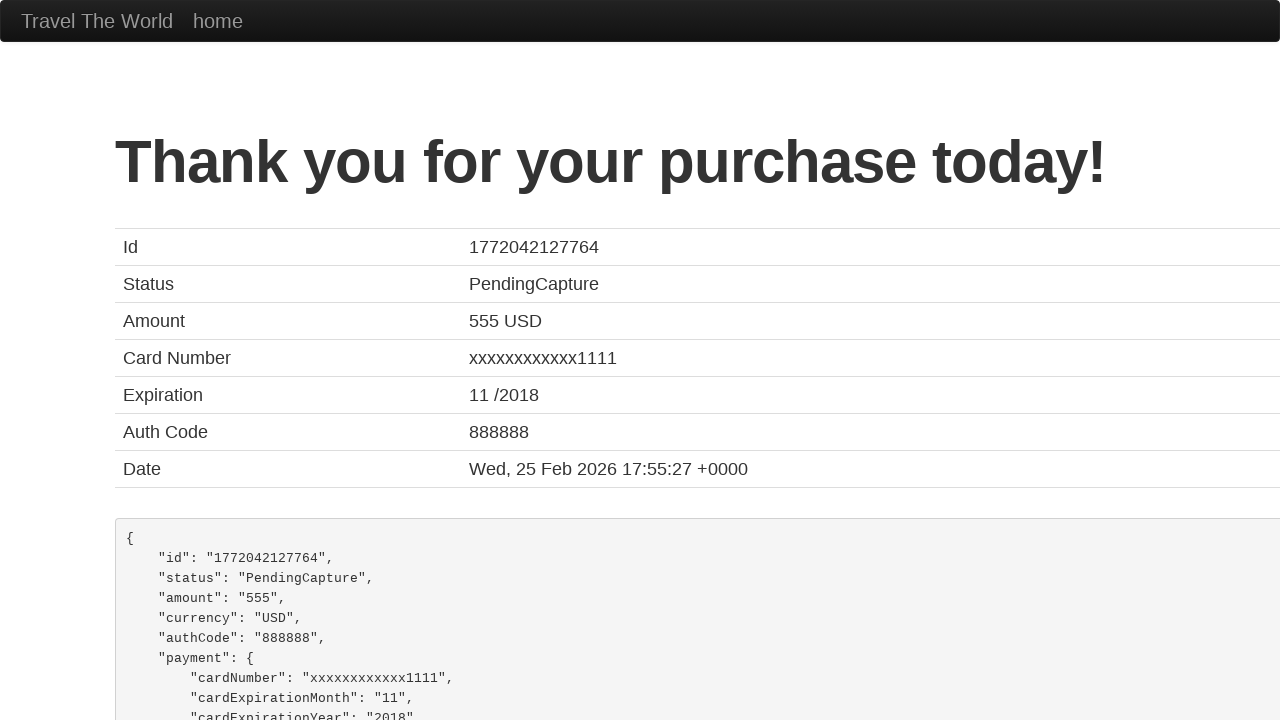